Navigates to a page and uses JavaScript to inject jQuery and jQuery Growl library, then displays various notification messages on the page using the Growl notification system.

Starting URL: http://the-internet.herokuapp.com

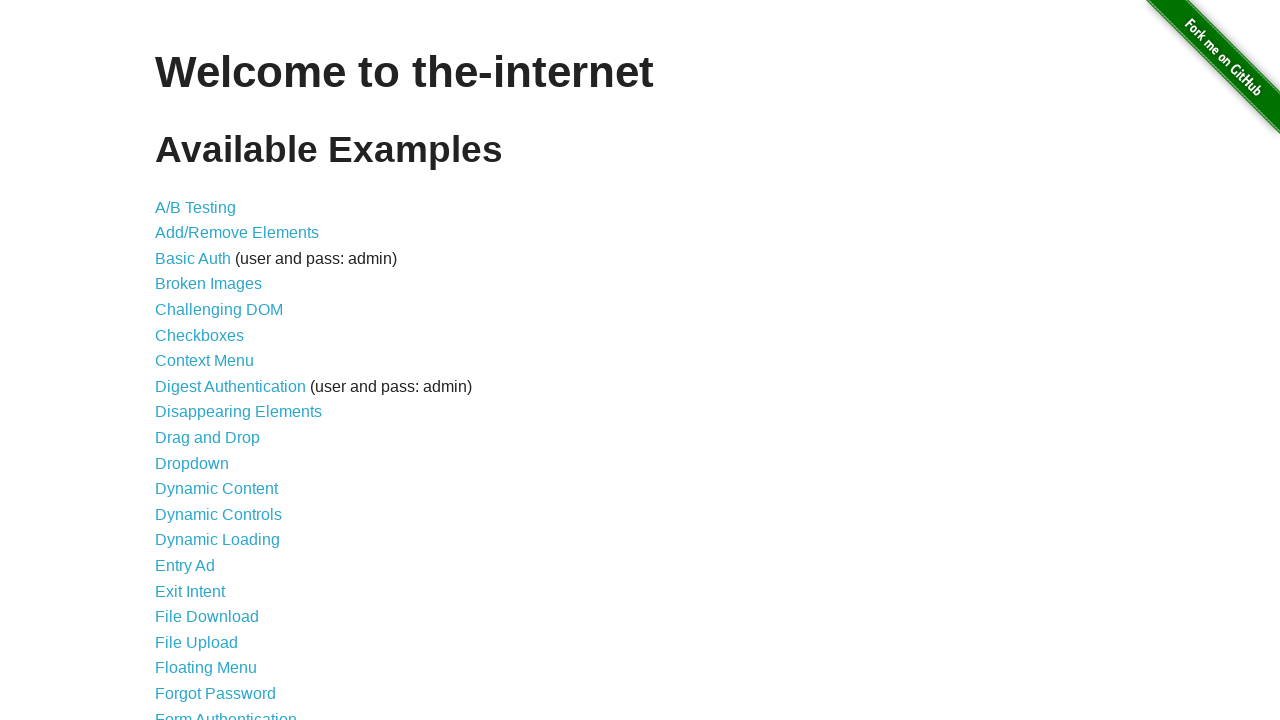

Injected jQuery library if not already present
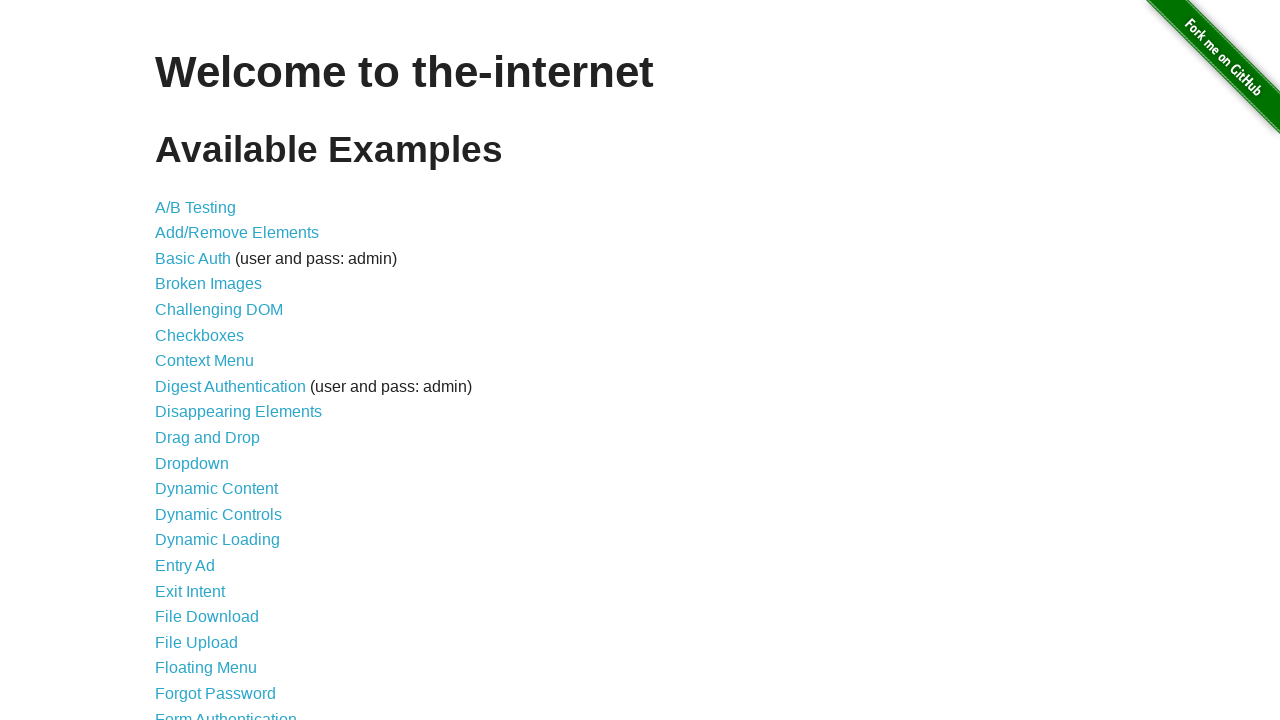

jQuery library loaded and ready
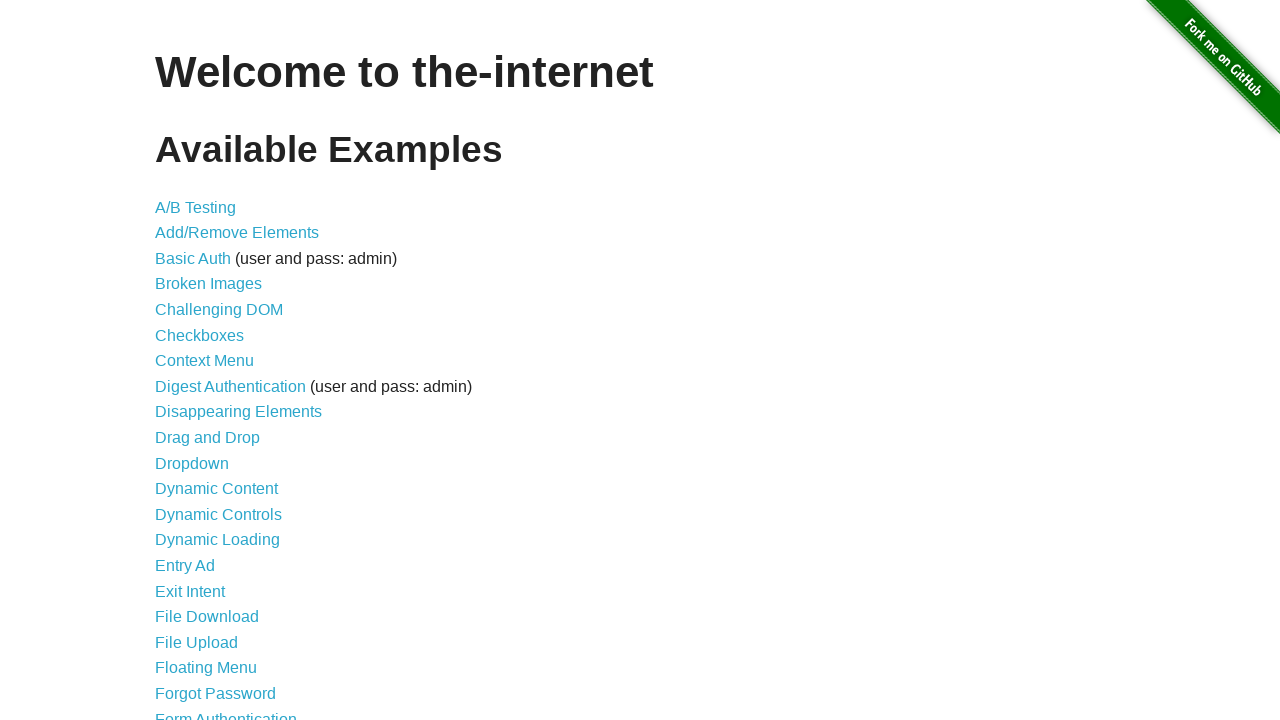

Loaded jQuery Growl library
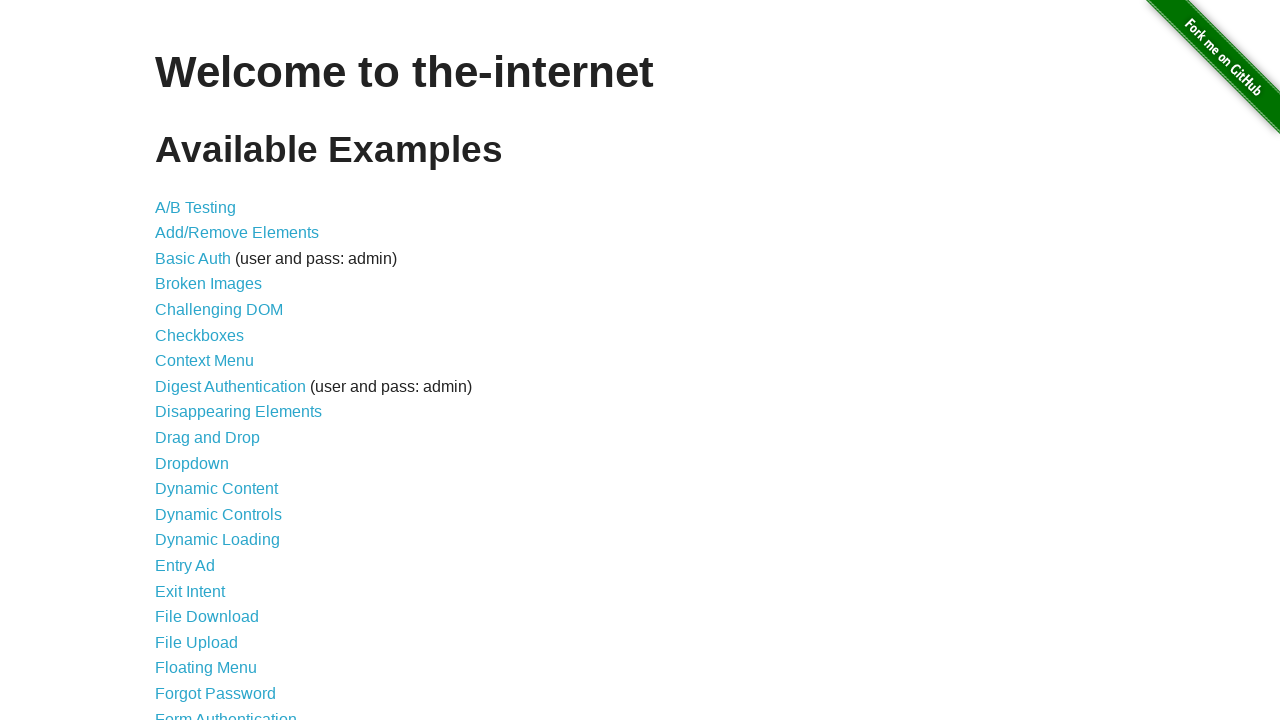

Added jQuery Growl stylesheet to page
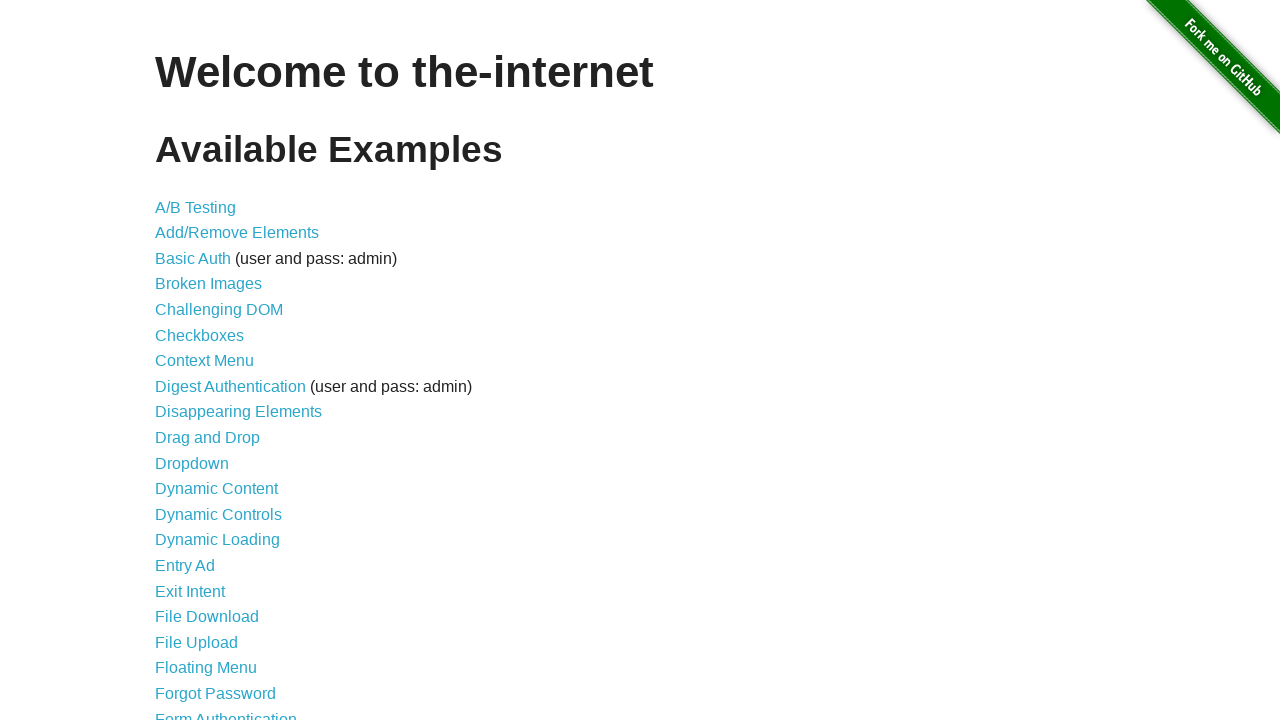

jQuery Growl plugin initialized and ready
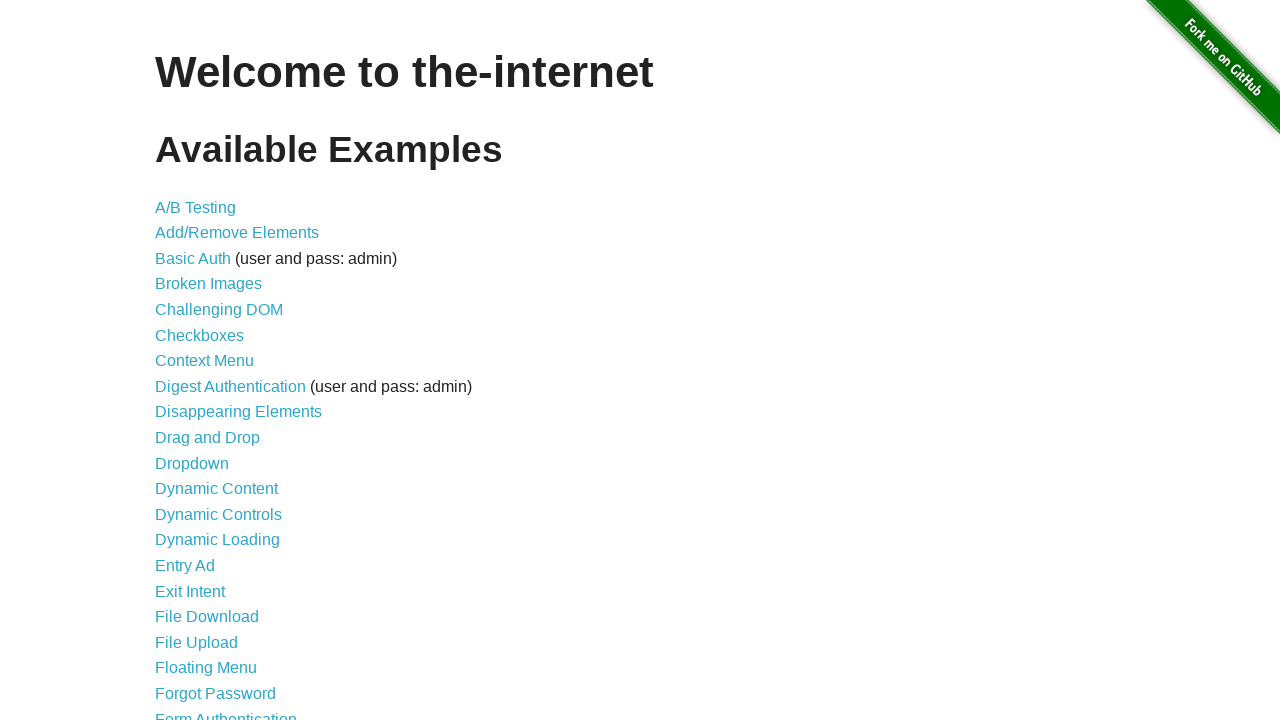

Displayed plain Growl notification with title 'GET' and message '/'
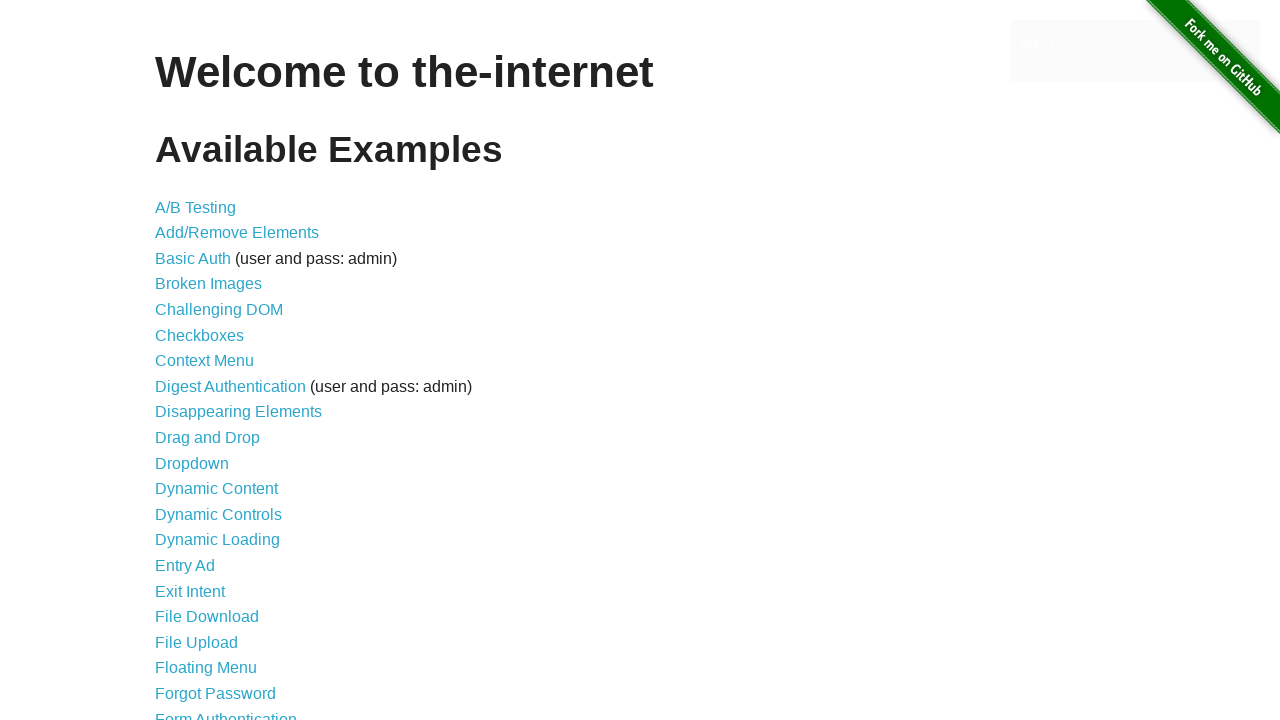

Displayed error Growl notification
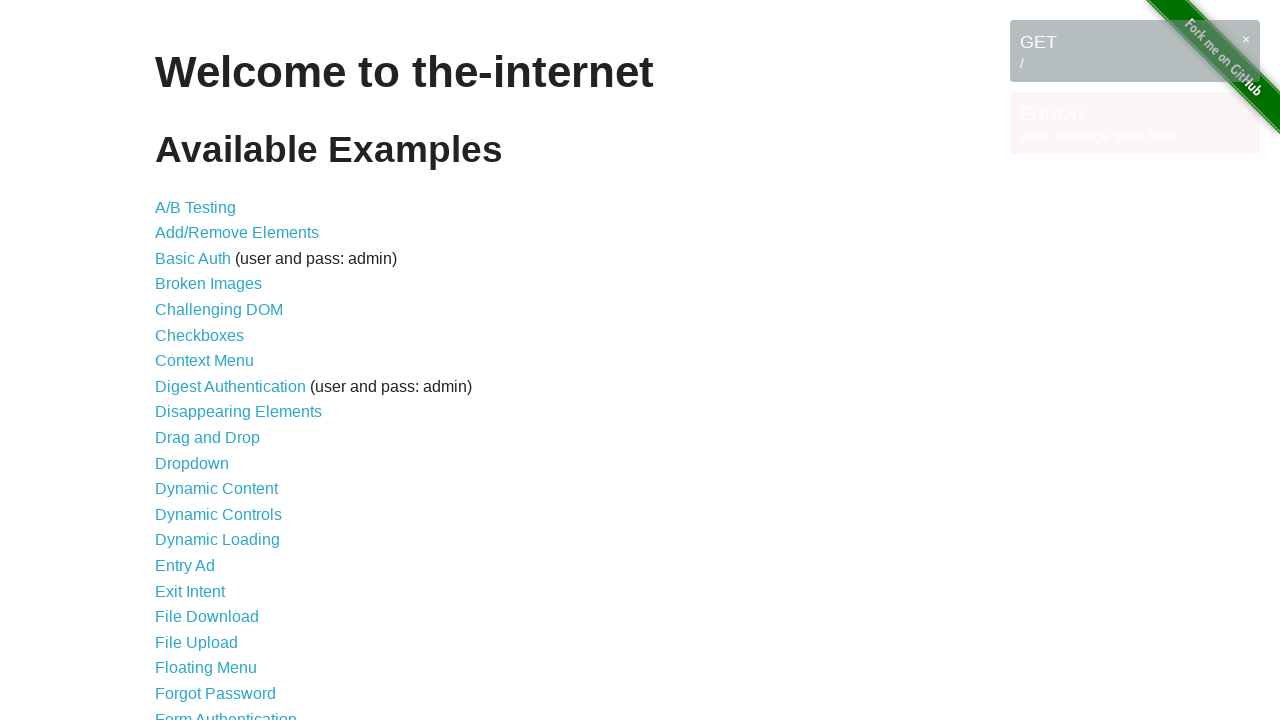

Displayed notice Growl notification
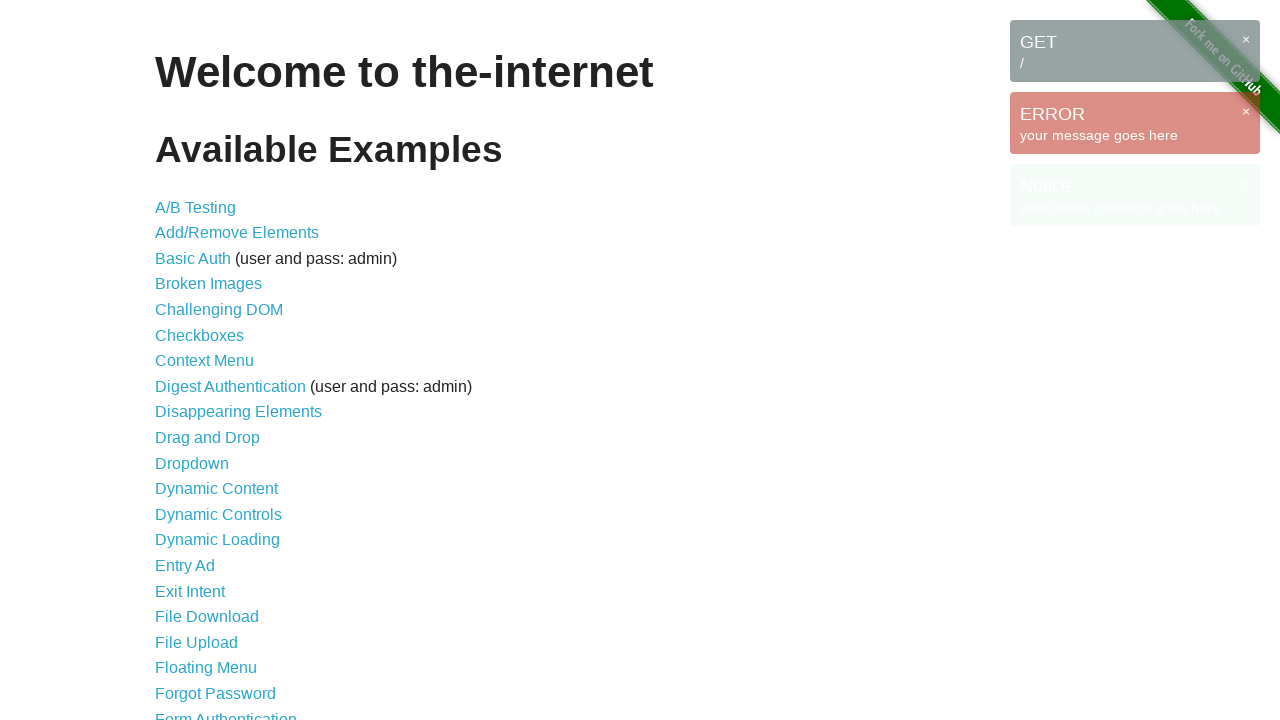

Displayed warning Growl notification
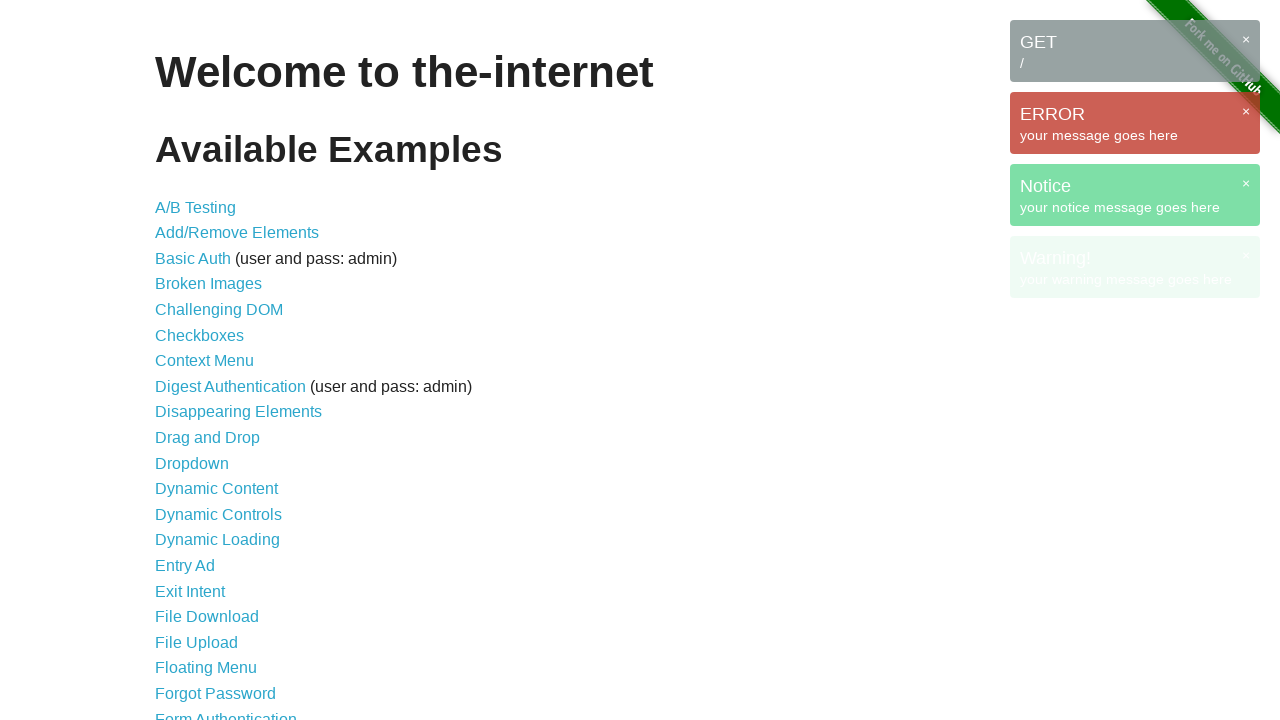

Growl notification messages are visible on page
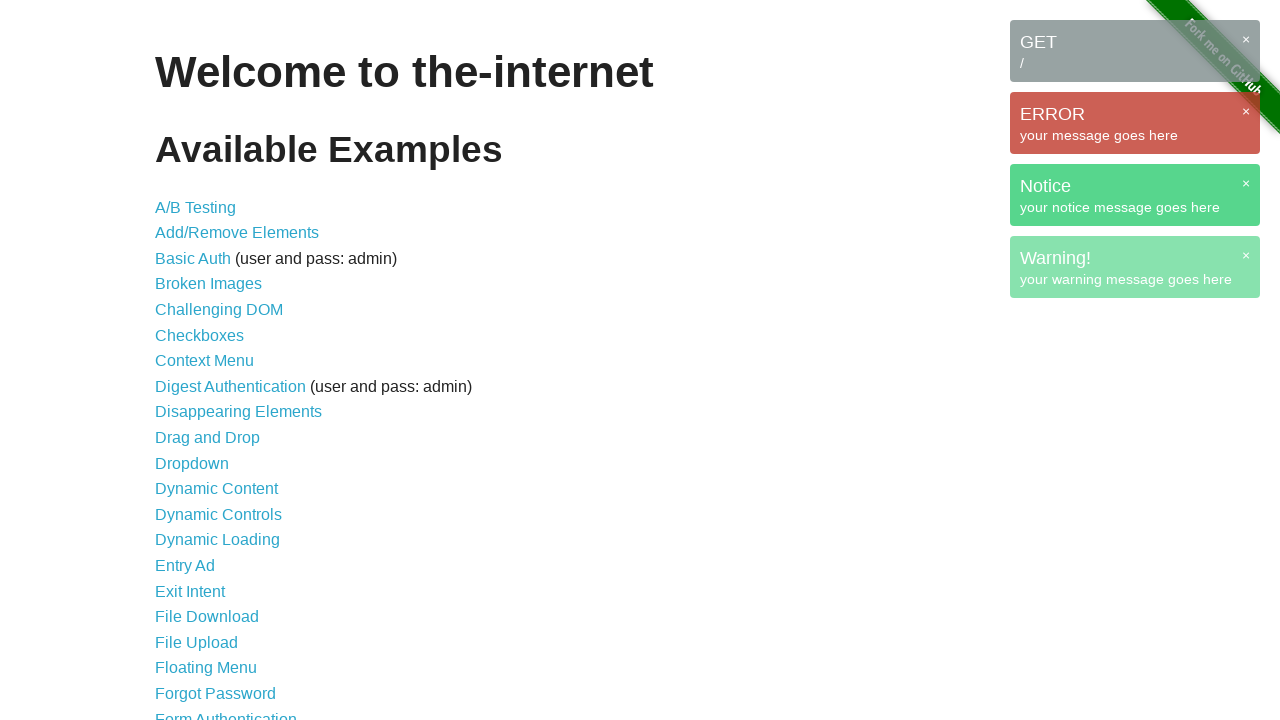

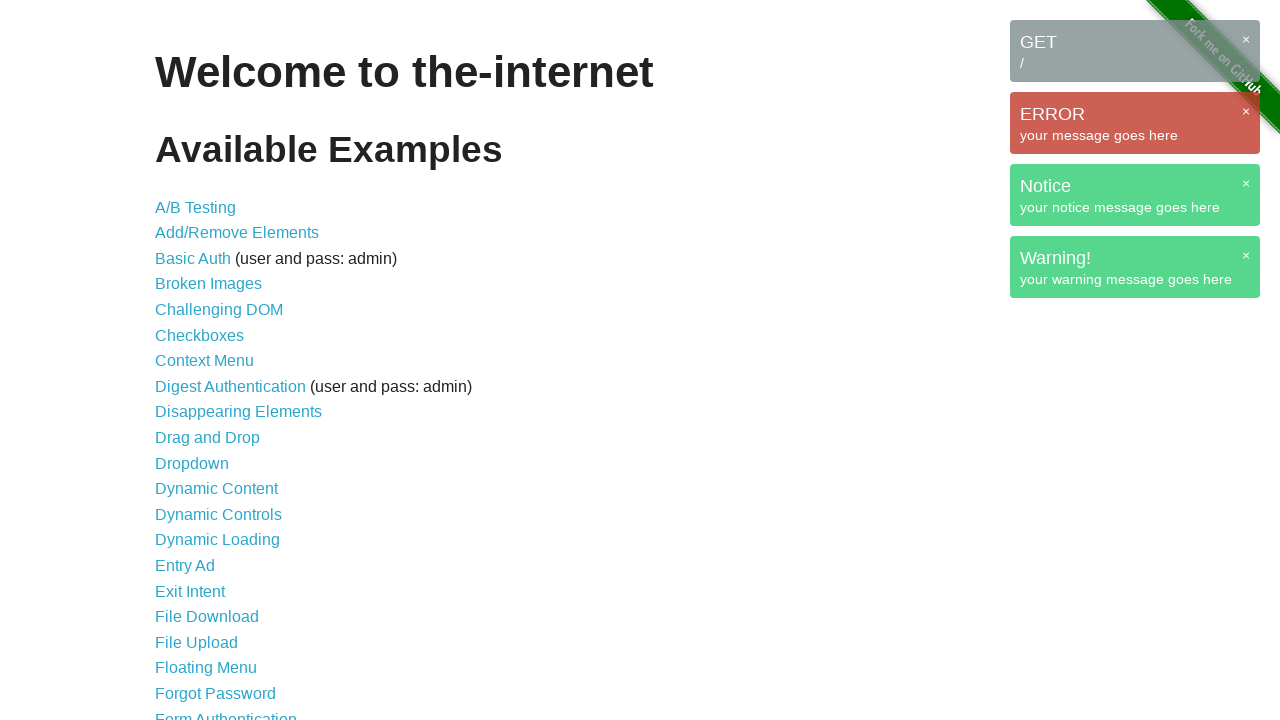